Tests radio button functionality by clicking on a specific radio button

Starting URL: http://omayo.blogspot.com/

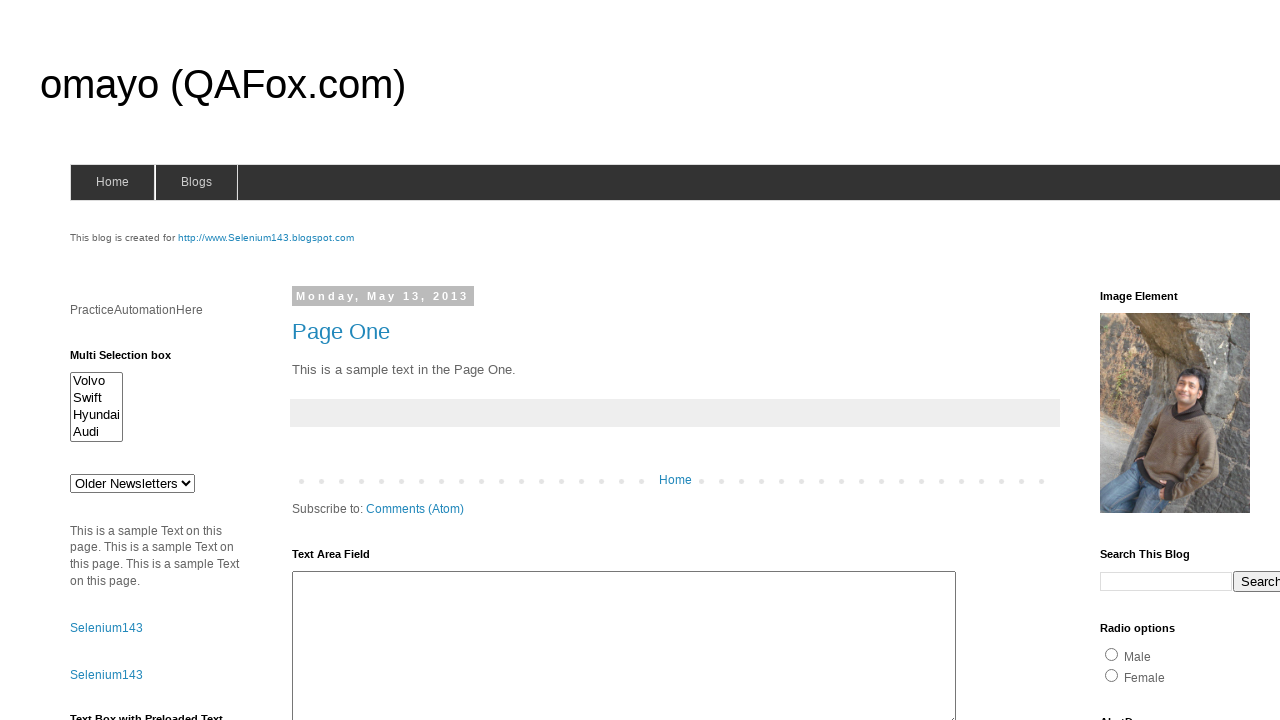

Clicked on radio button with id 'radio2' at (1112, 675) on input[id="radio2"]
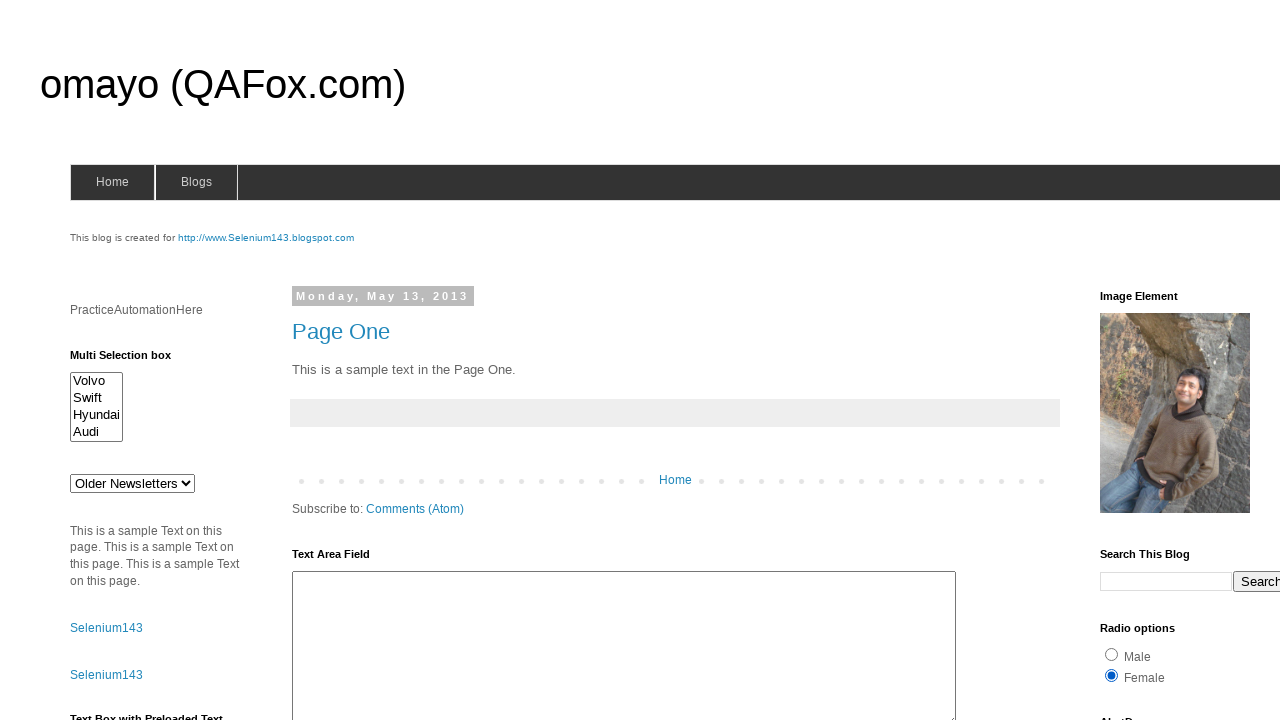

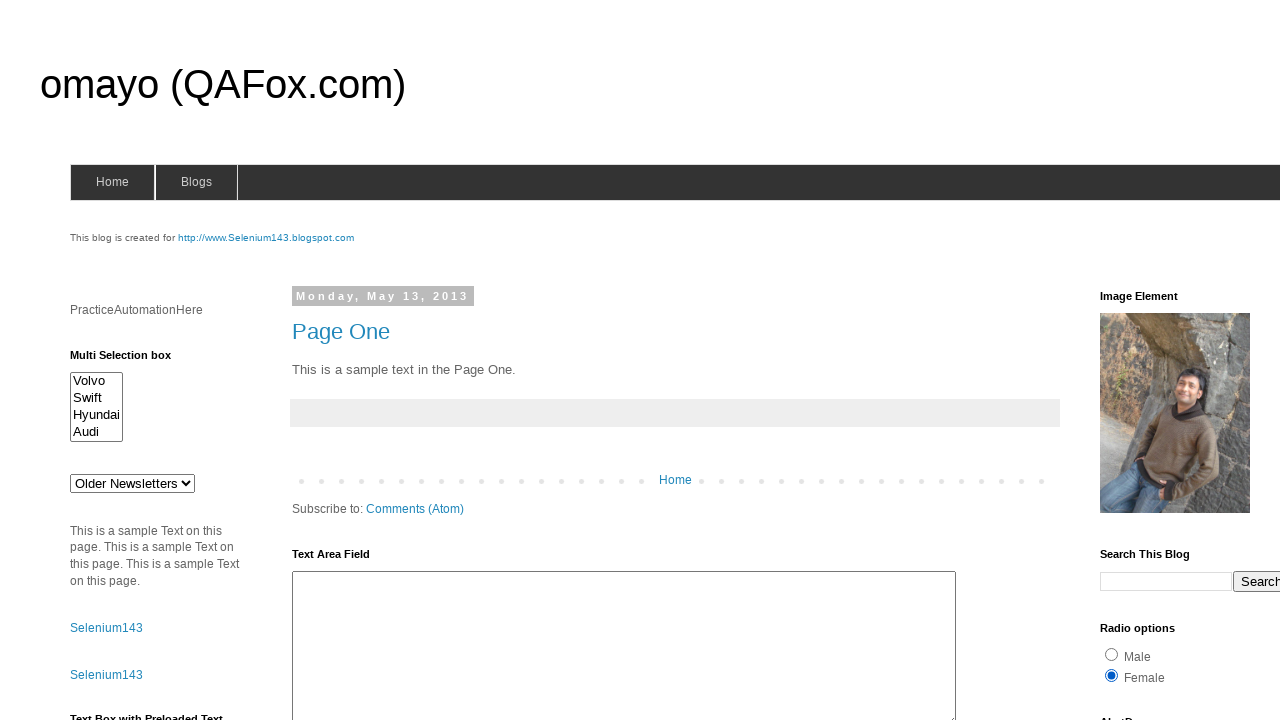